Tests the checkout/order completion flow by navigating to cart, opening the place order modal, filling in customer and payment details, and confirming the order

Starting URL: https://www.demoblaze.com/index.html

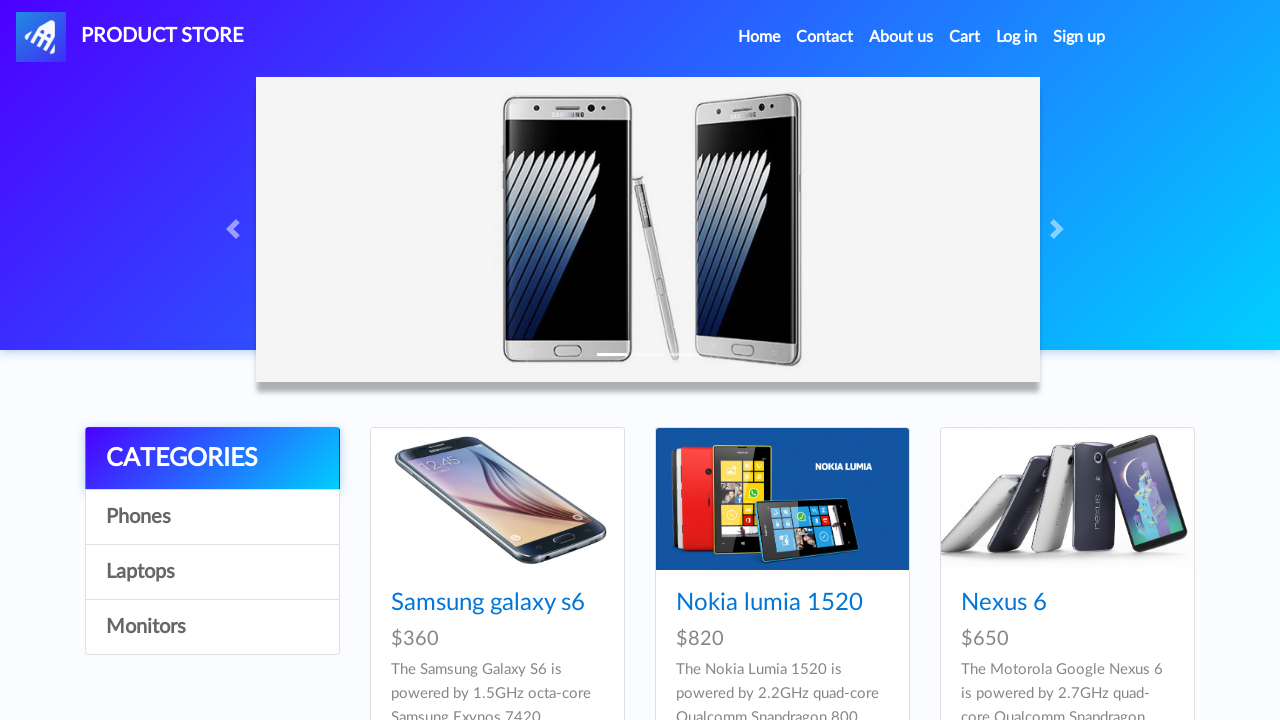

Clicked on cart link to navigate to shopping cart at (965, 37) on #cartur
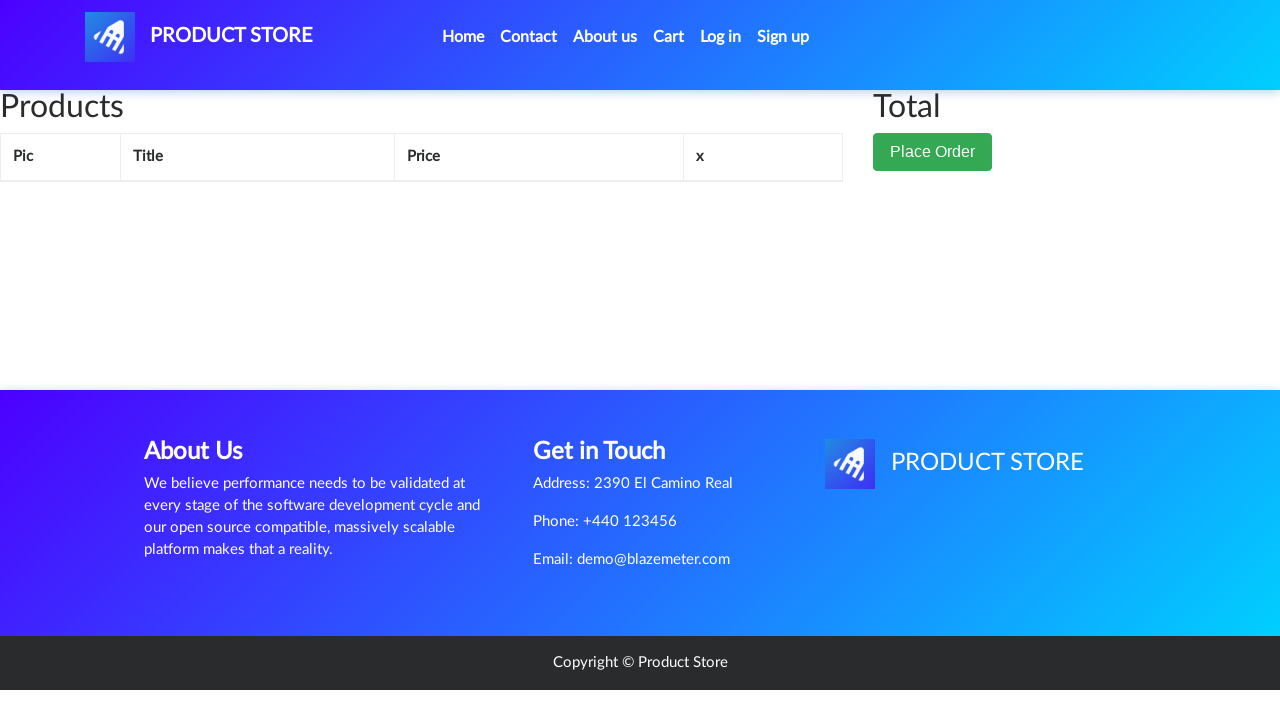

Cart page loaded and Place Order button is visible
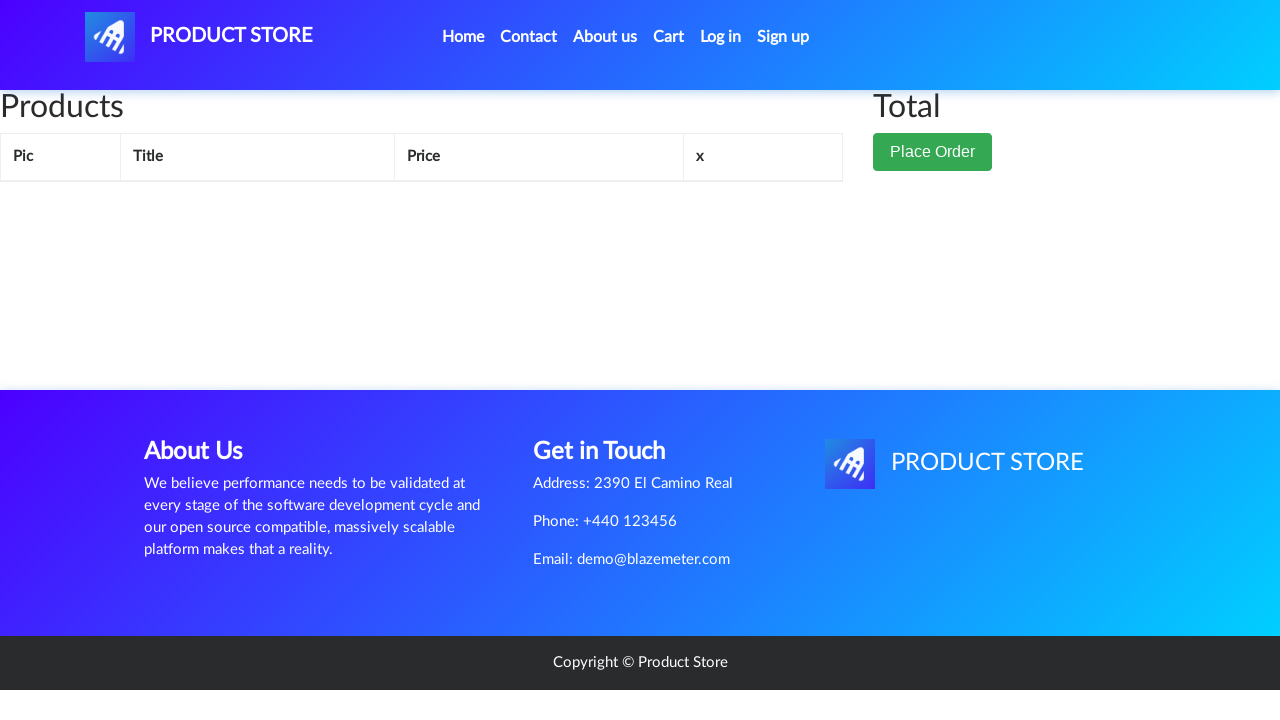

Clicked Place Order button to open order modal at (933, 152) on xpath=//div[@id='page-wrapper']/div/div[2]/button
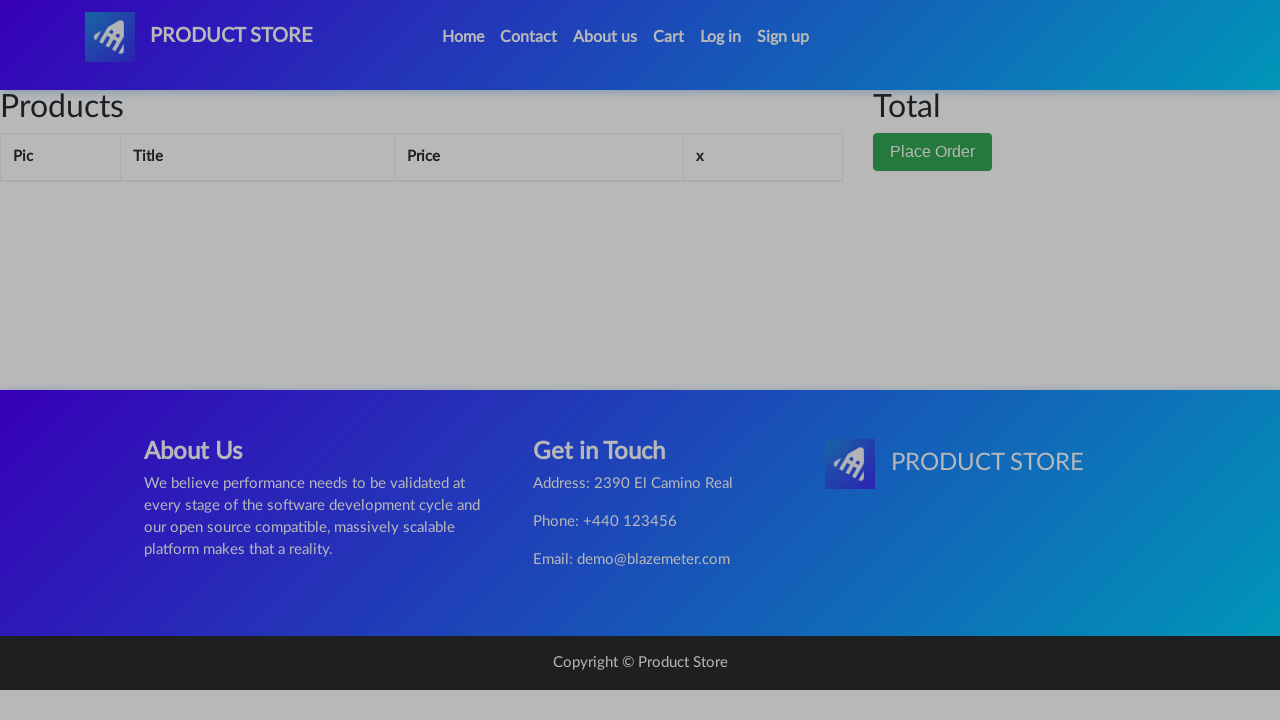

Order modal opened and name field is visible
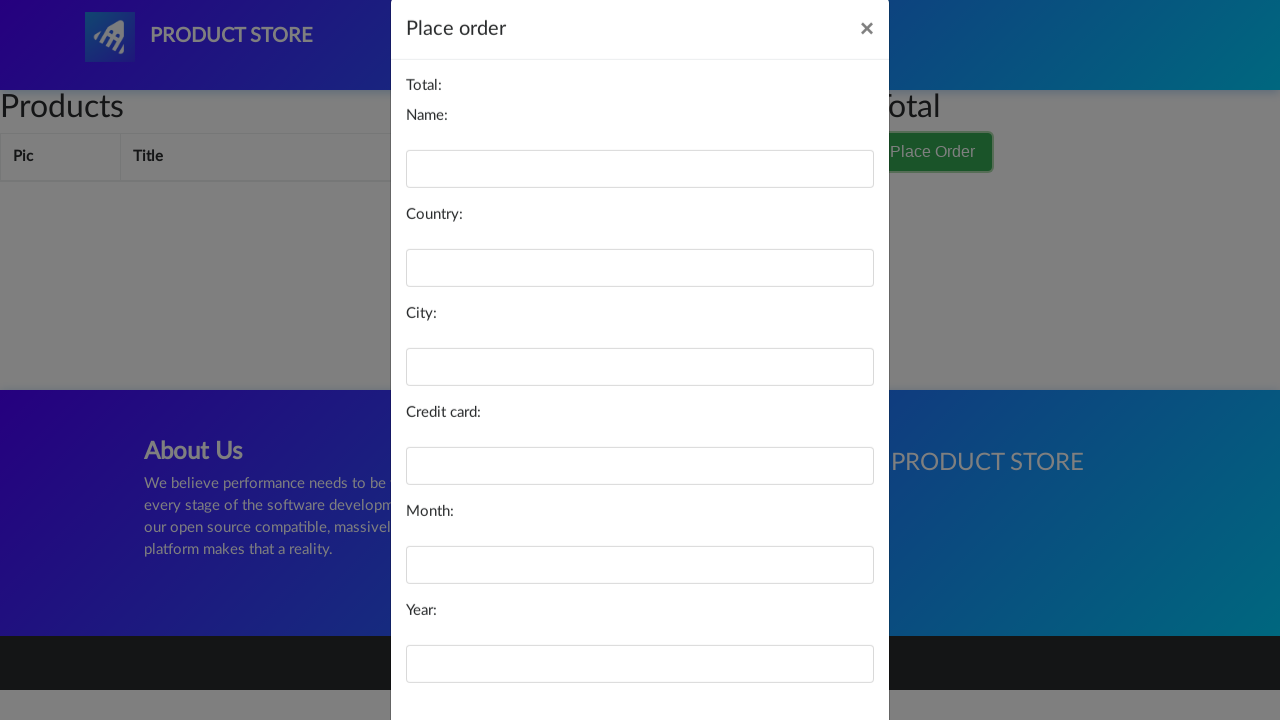

Filled customer name field with 'Jane Smith' on #name
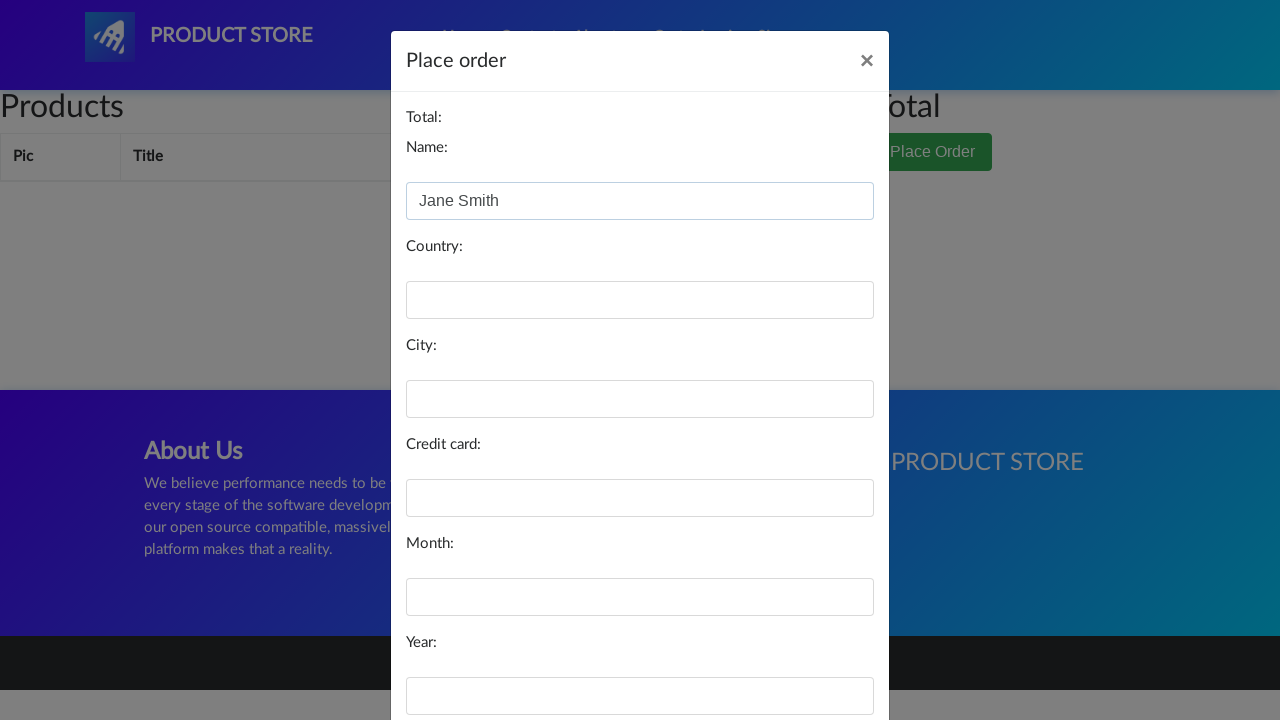

Filled country field with 'United States' on #country
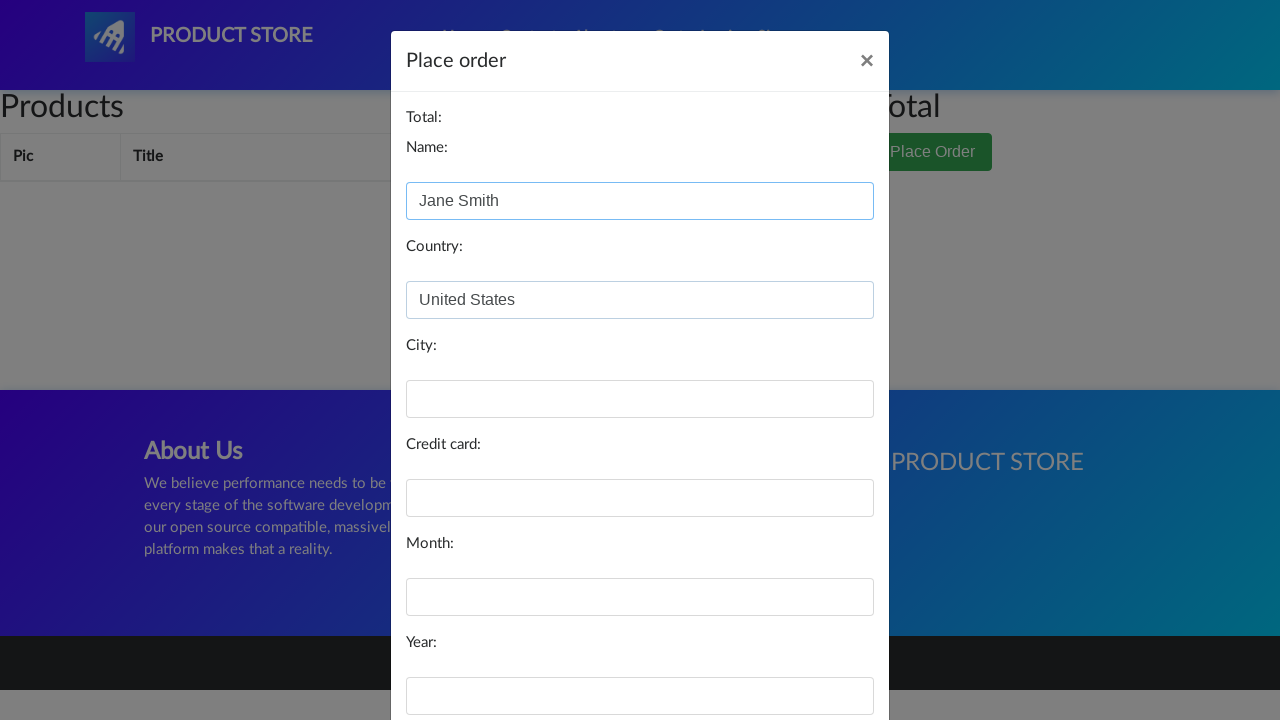

Filled city field with 'New York' on #city
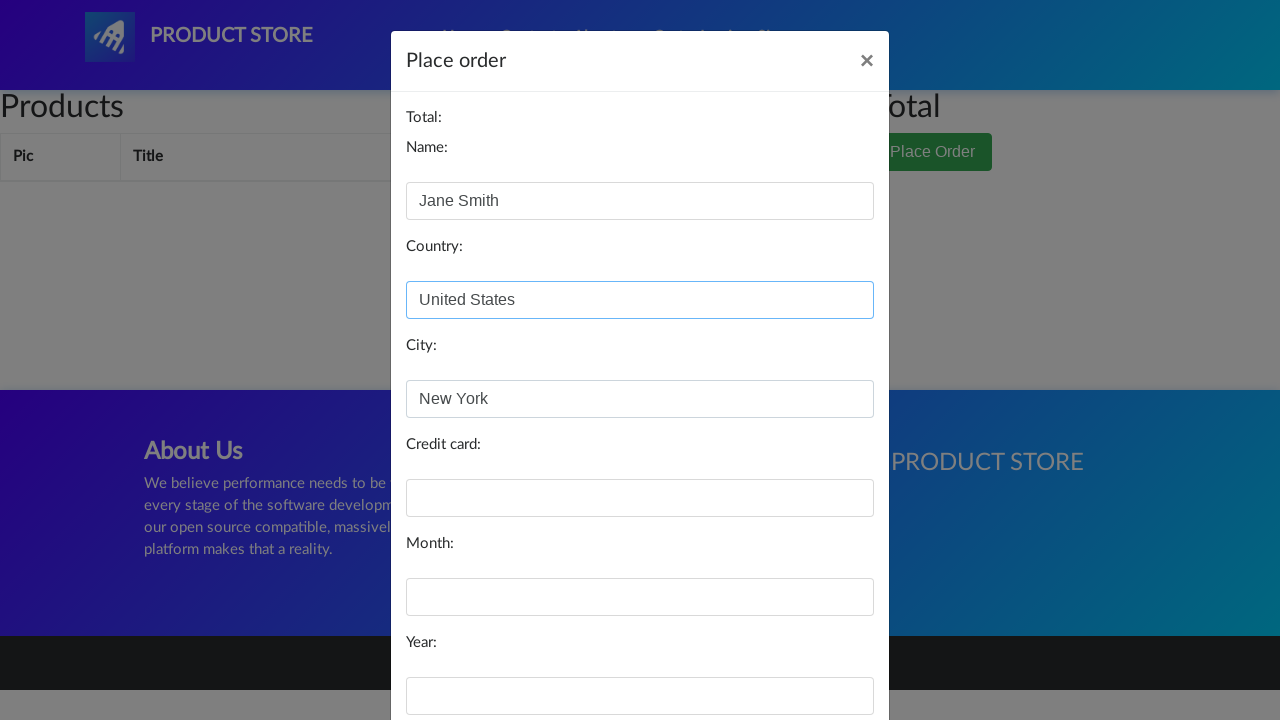

Filled credit card number field on #card
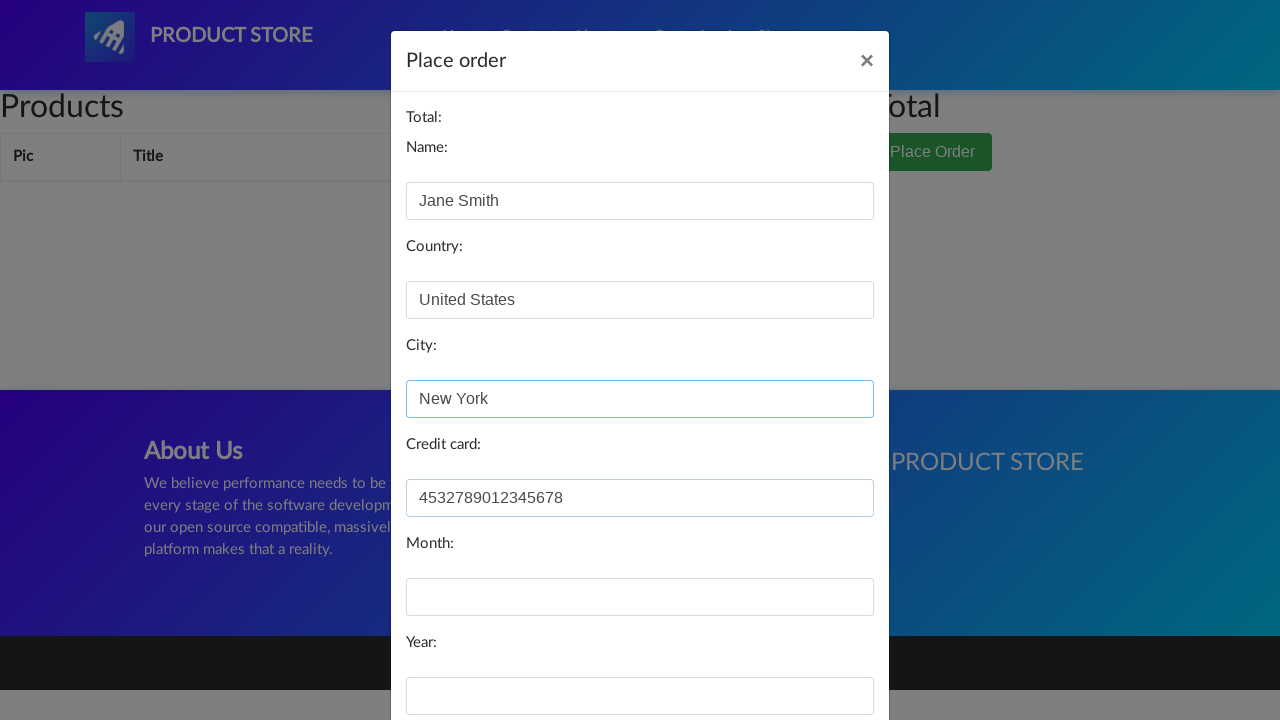

Filled expiration month field with '06' on #month
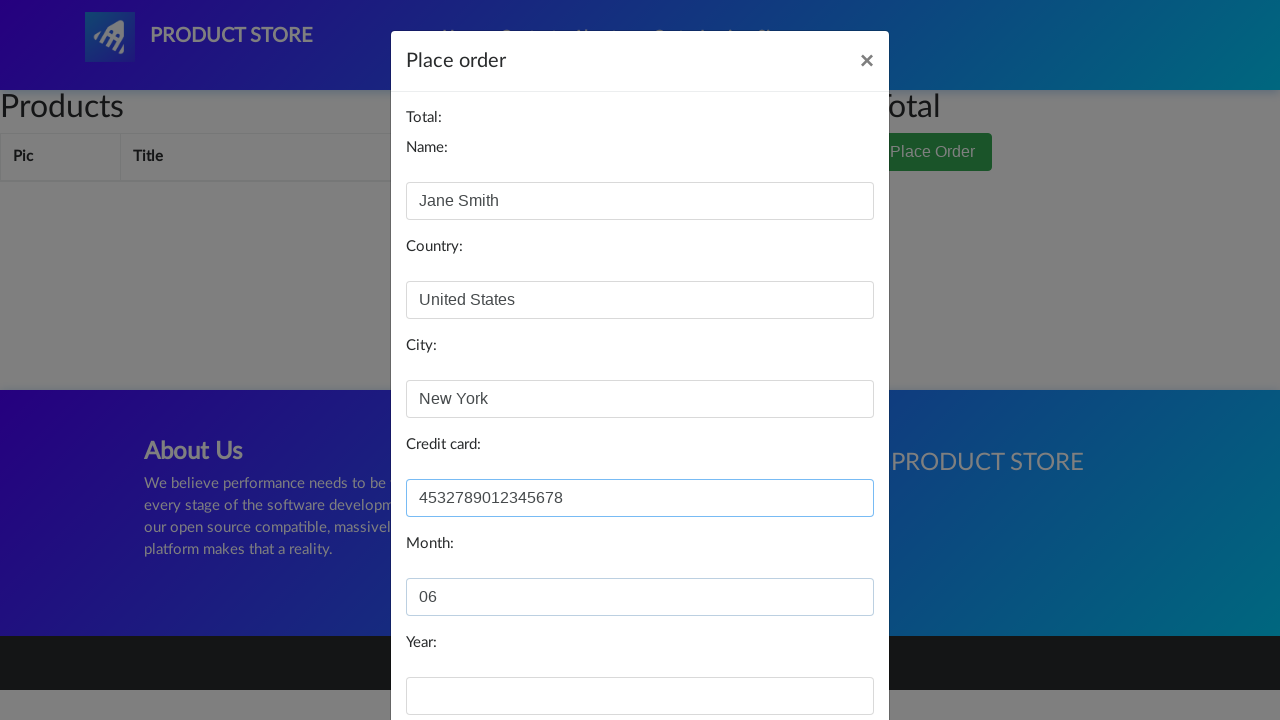

Filled expiration year field with '2025' on #year
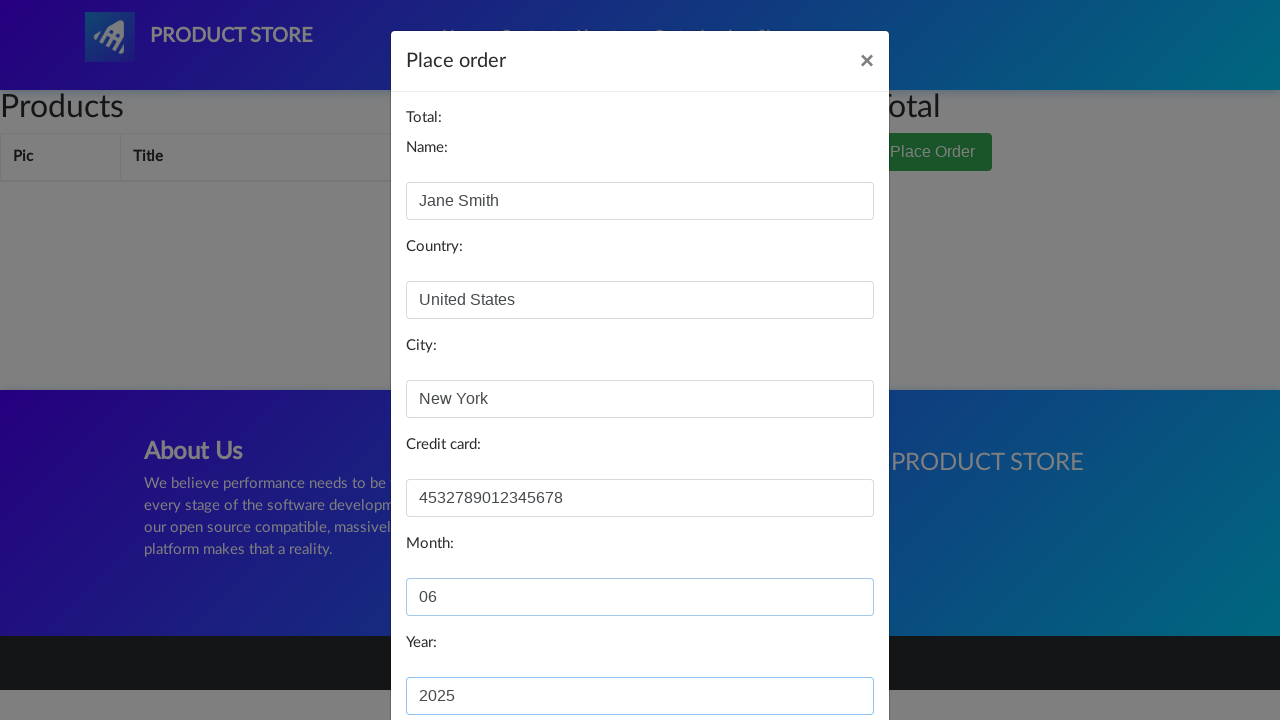

Clicked Purchase button to submit order at (823, 655) on xpath=//div[@id='orderModal']/div/div/div[3]/button[2]
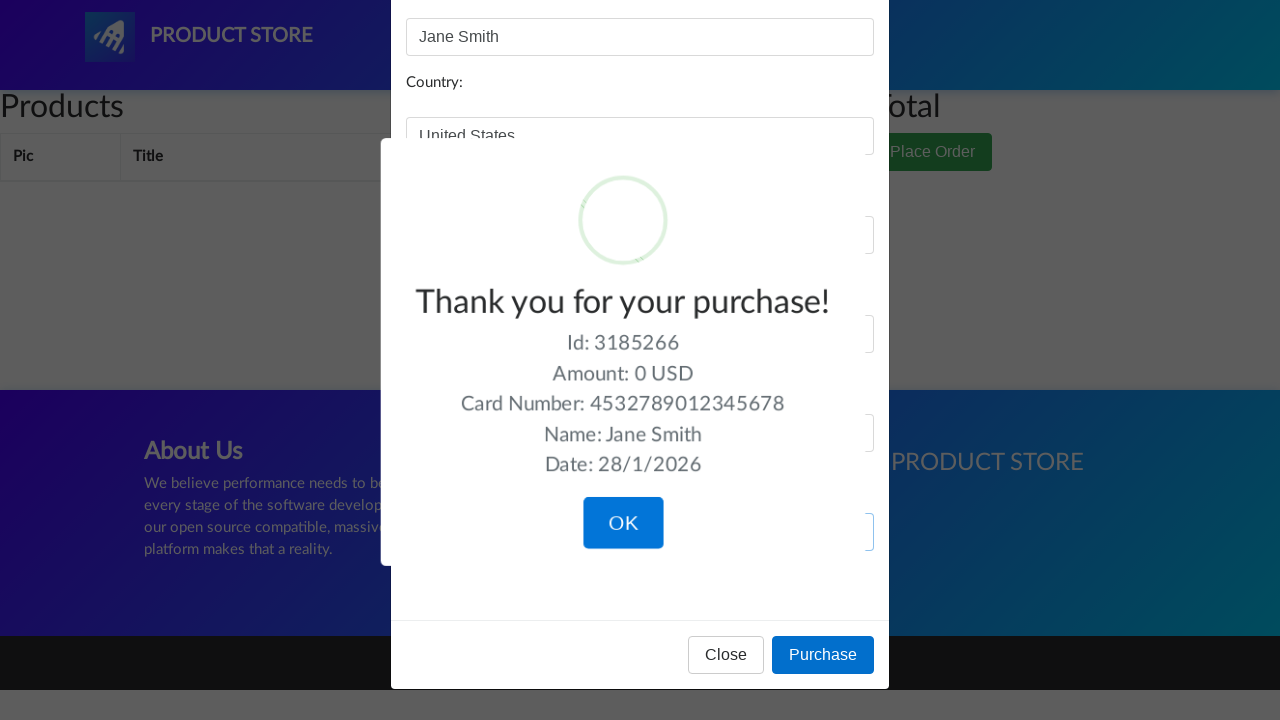

Order confirmation dialog appeared
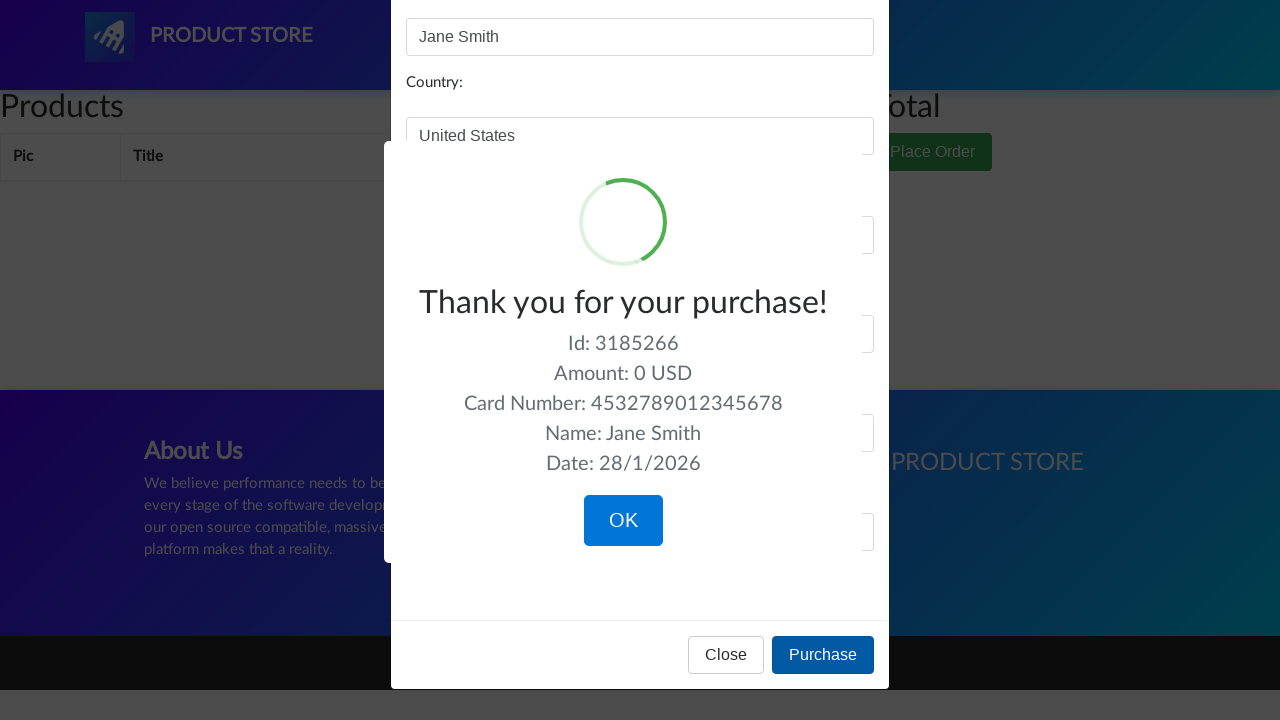

Clicked OK button to confirm order completion at (623, 521) on button.confirm
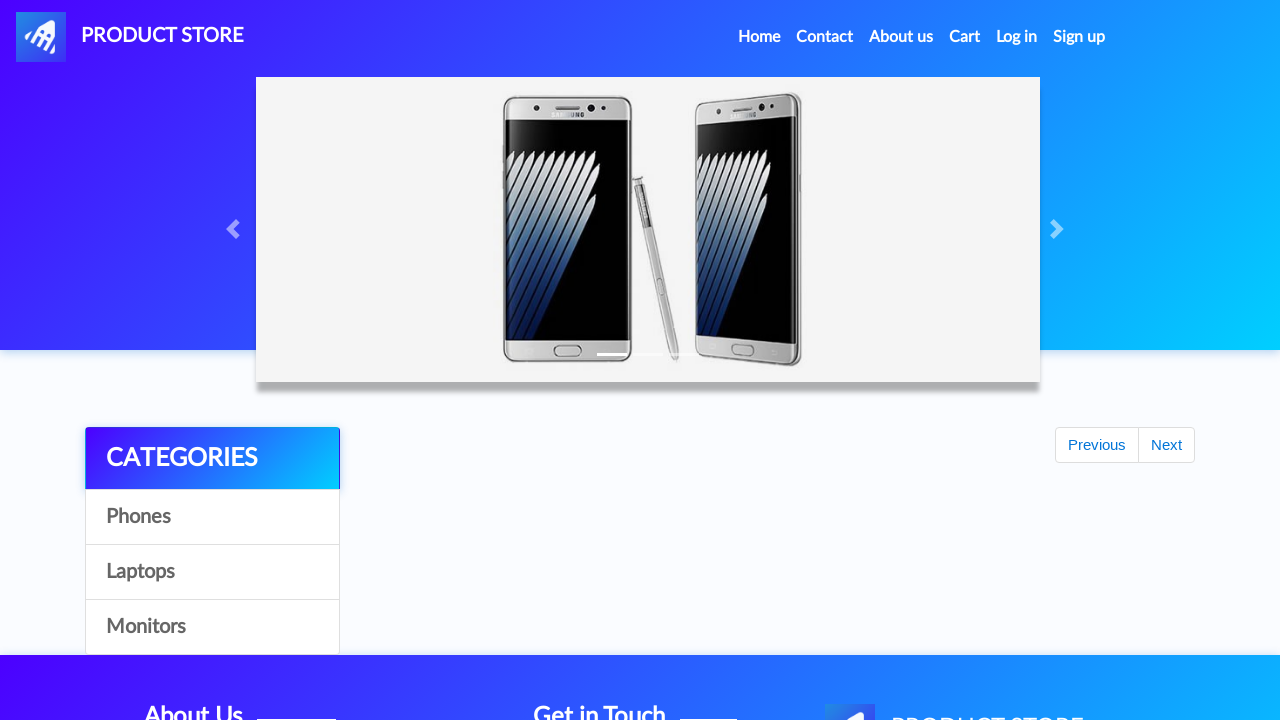

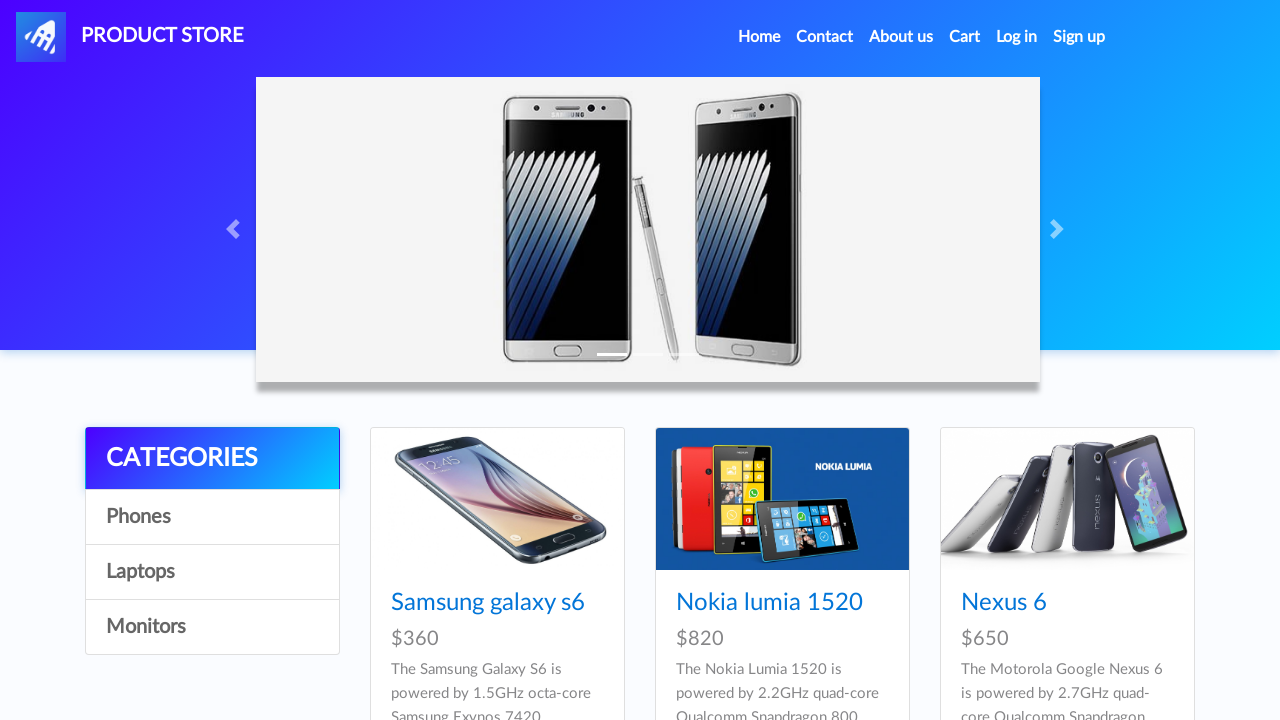